Tests clicking the Danger button on the buttons page

Starting URL: https://formy-project.herokuapp.com/buttons

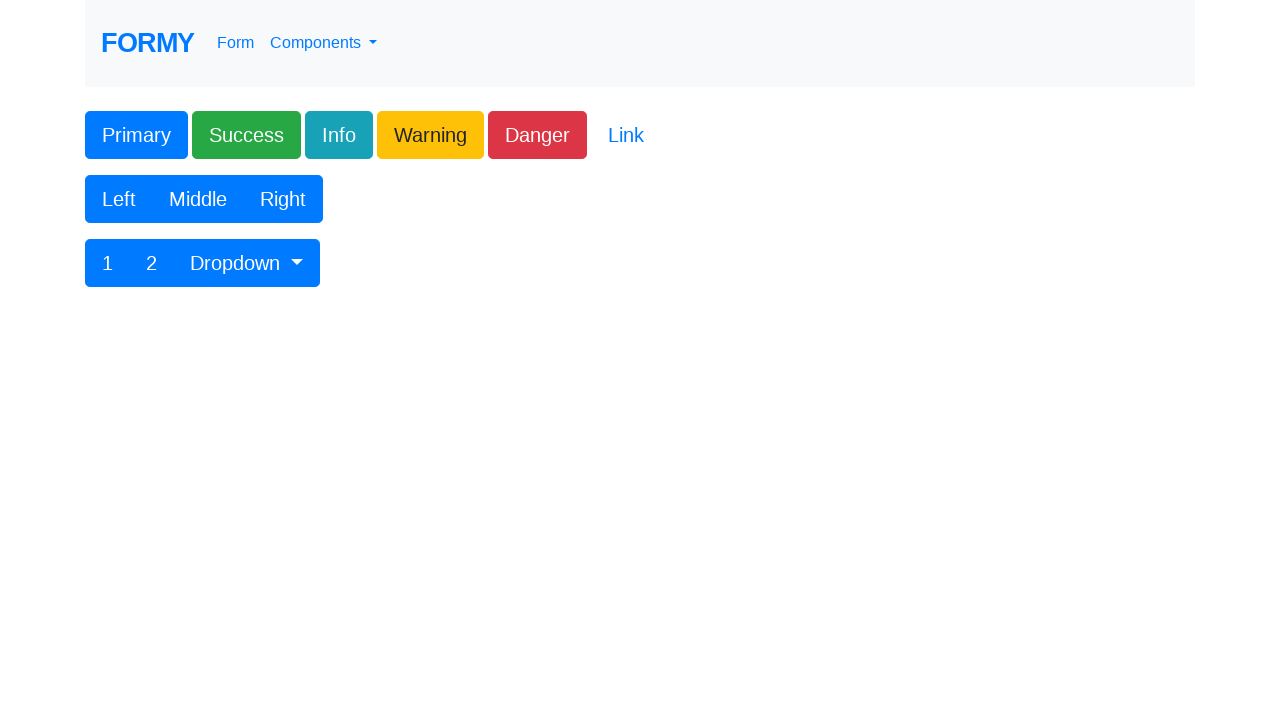

Navigated to buttons page
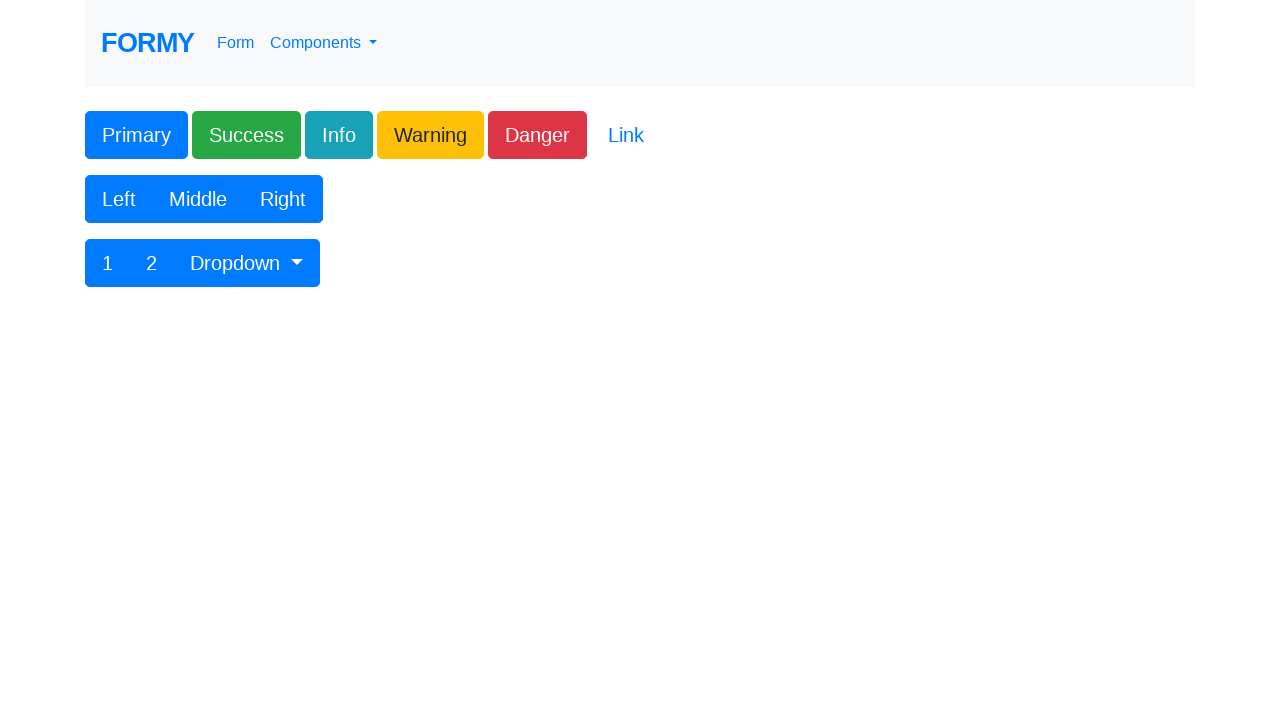

Clicked the Danger button at (538, 135) on xpath=//button[text()='Danger']
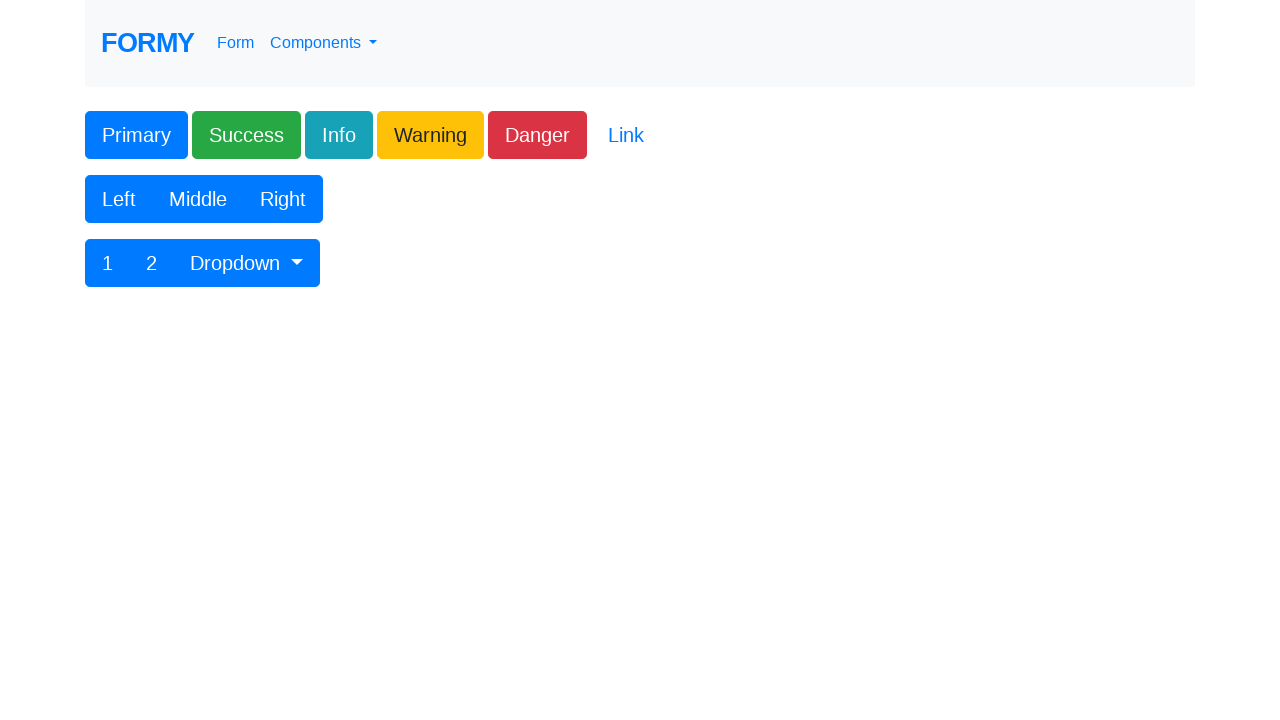

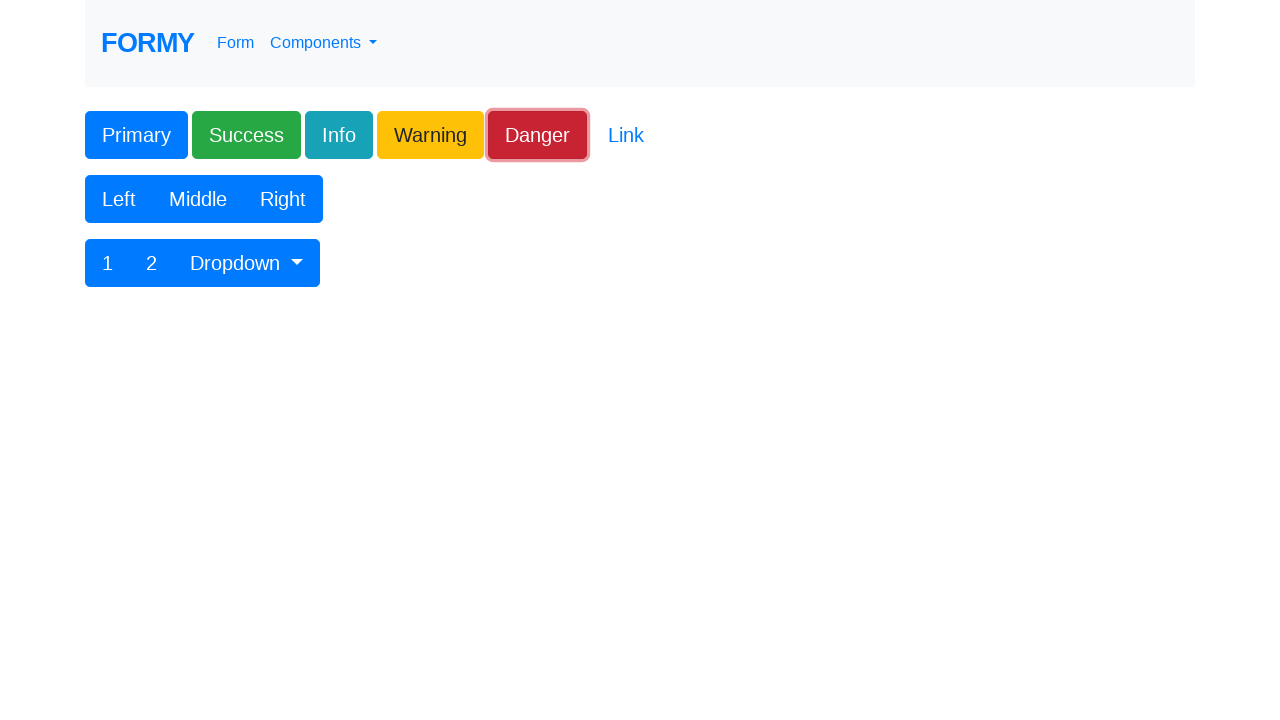